Navigates to NuGet website and performs keyboard input actions to type text

Starting URL: https://nuget.org

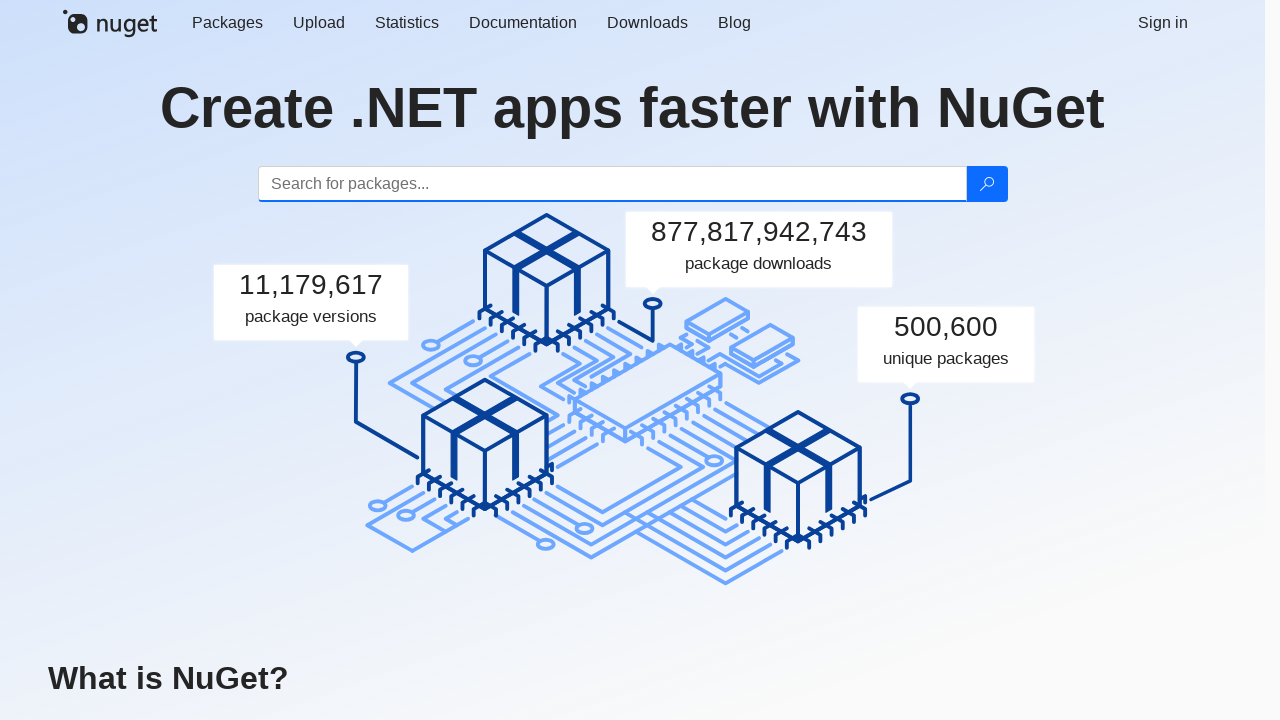

Waited for NuGet website to load
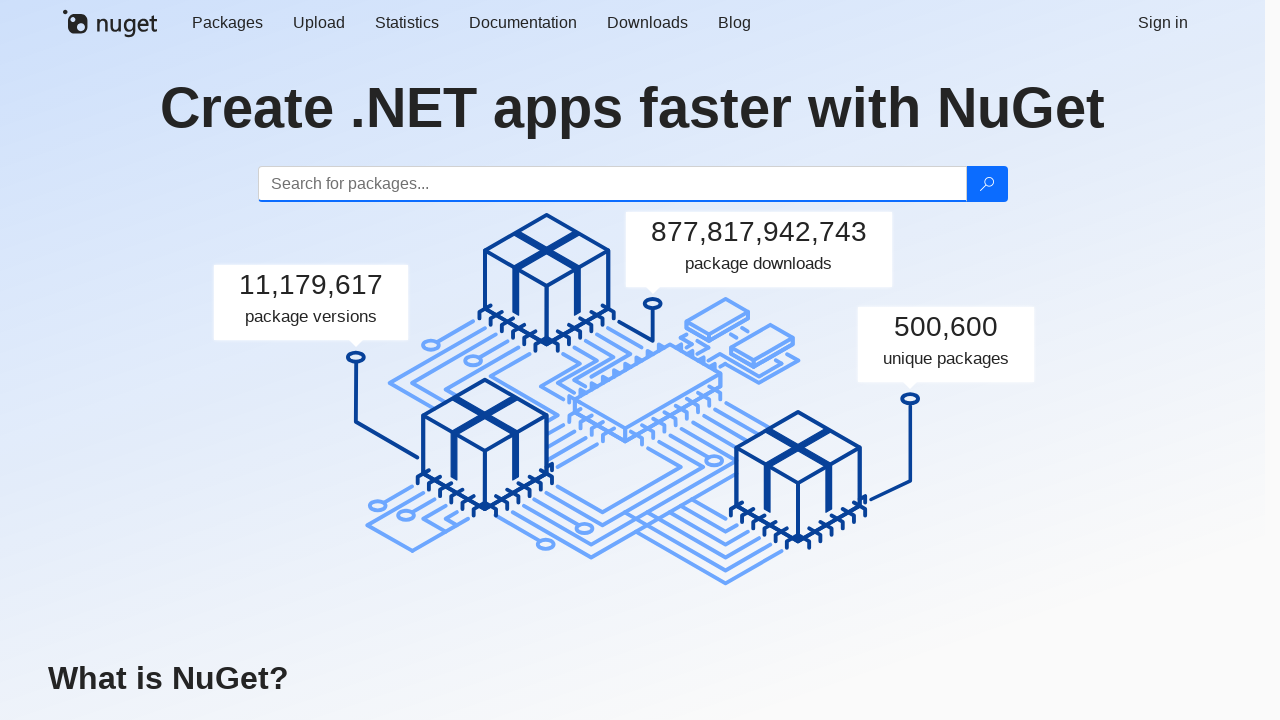

Typed 'abc' using keyboard
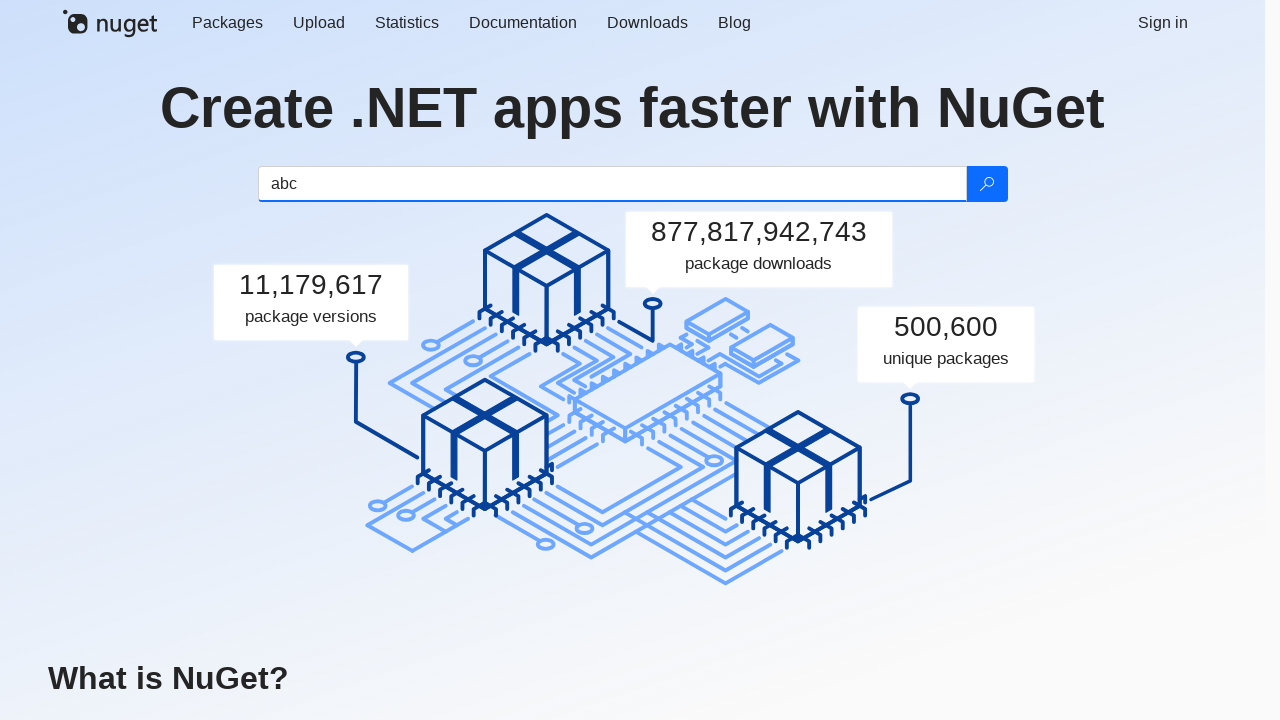

Pressed 'H' key
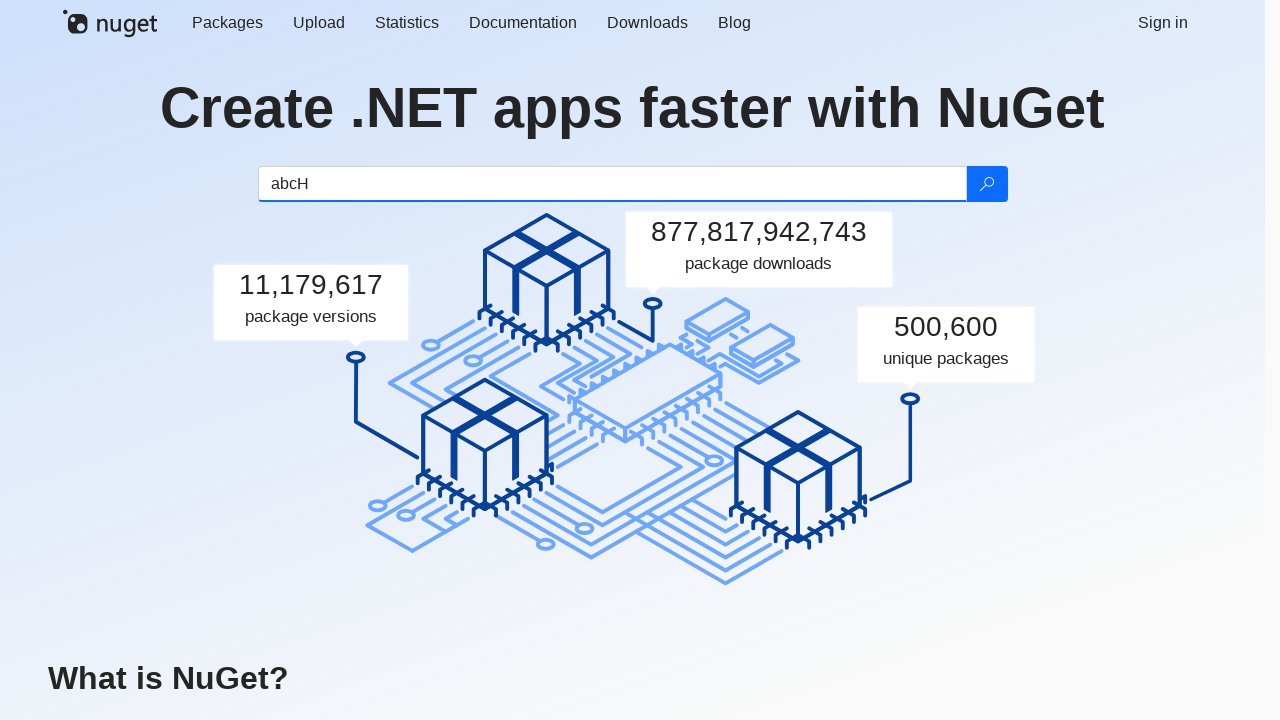

Pressed 'i' key
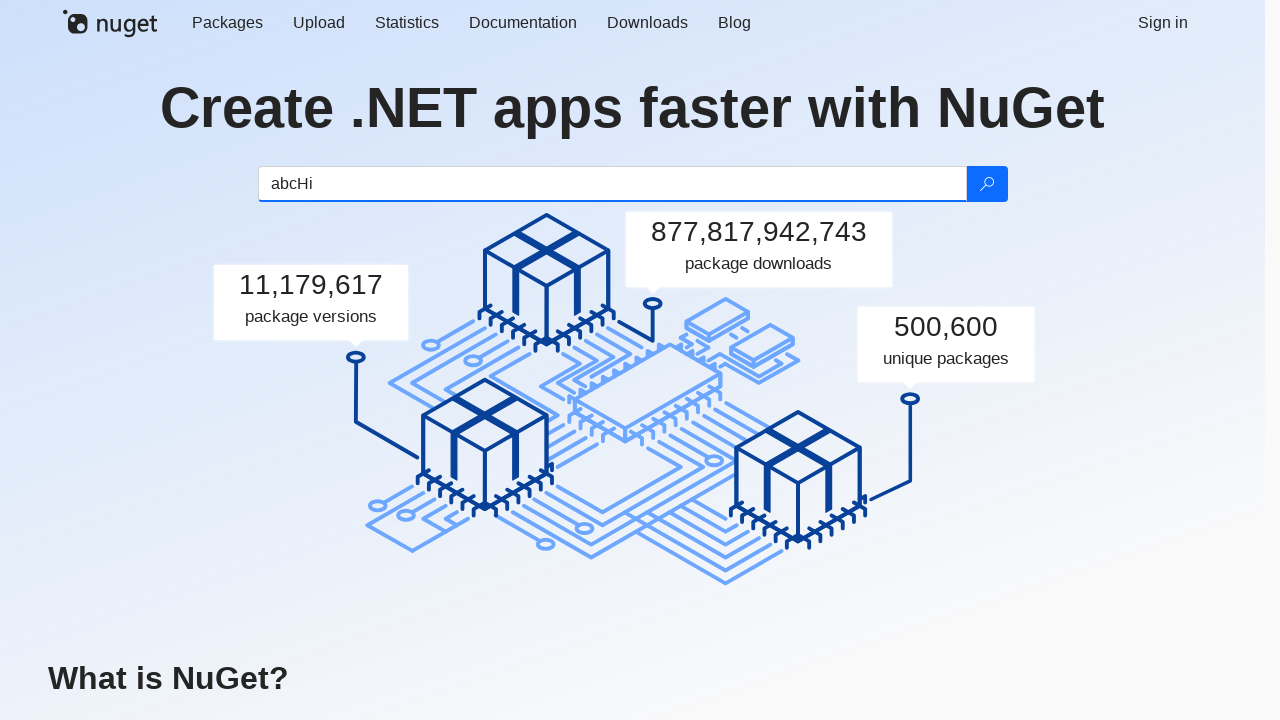

Pressed ',' key
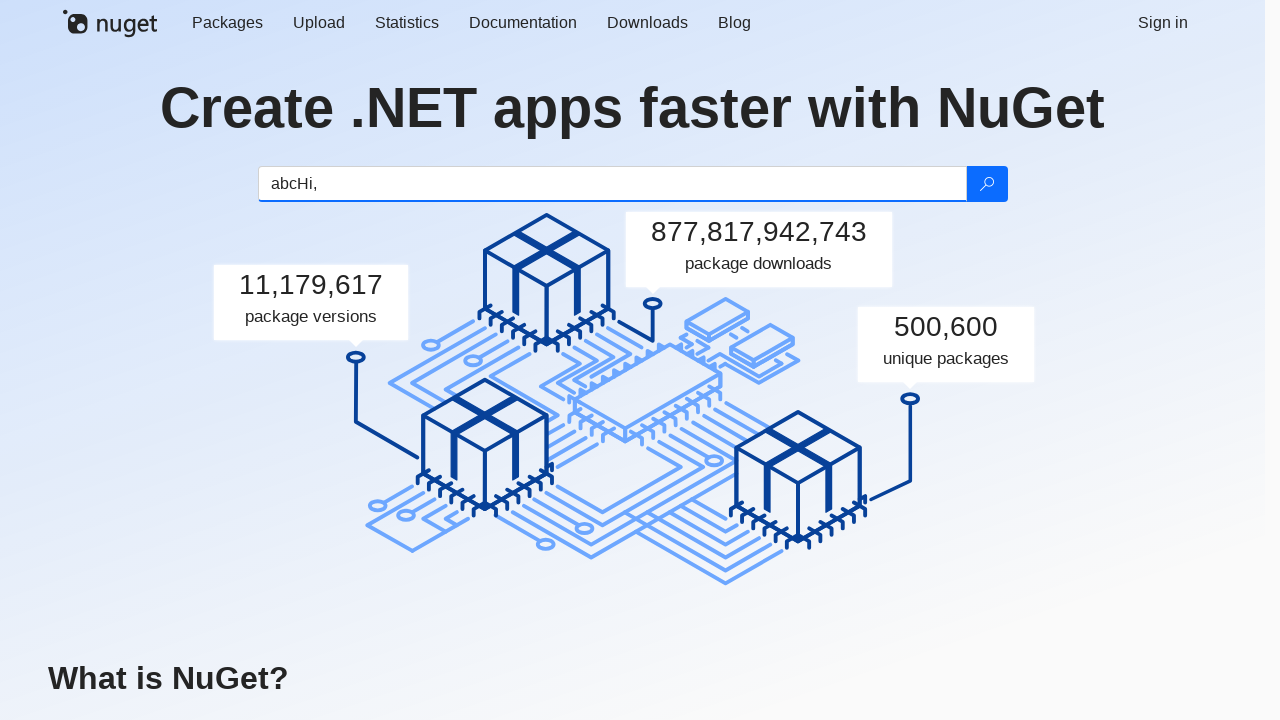

Typed 'World' using keyboard
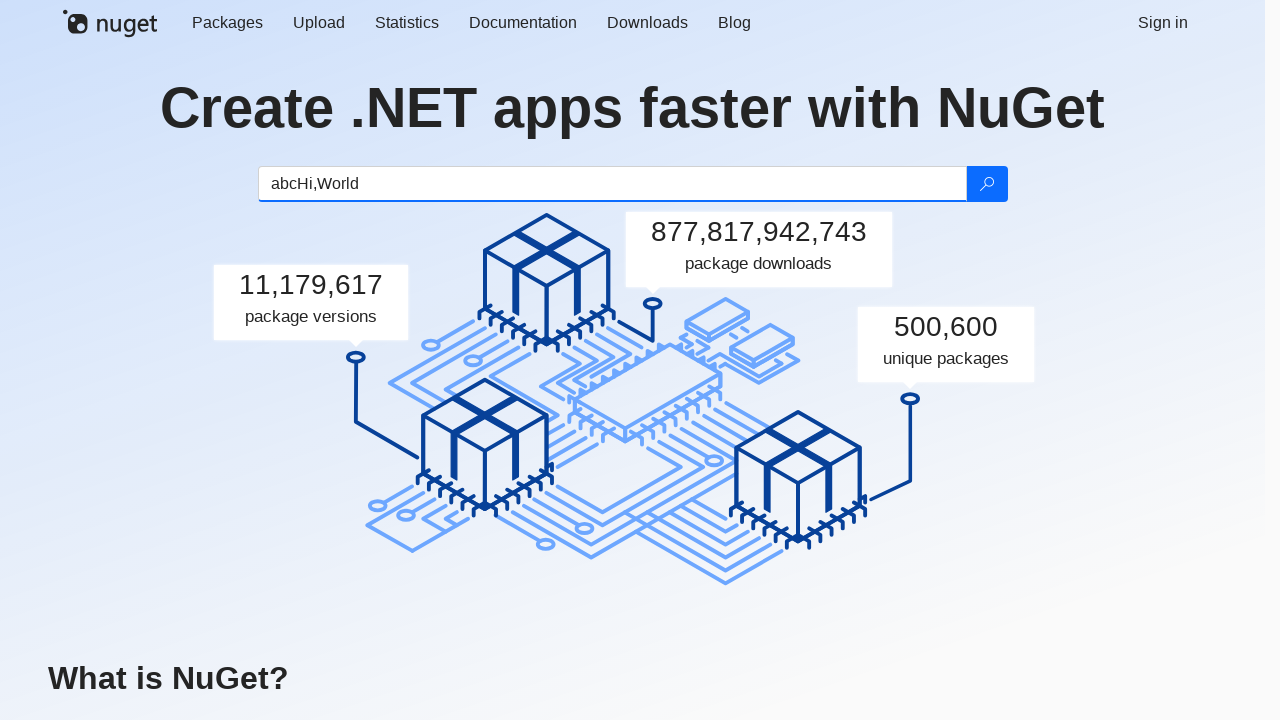

Waited 1000ms
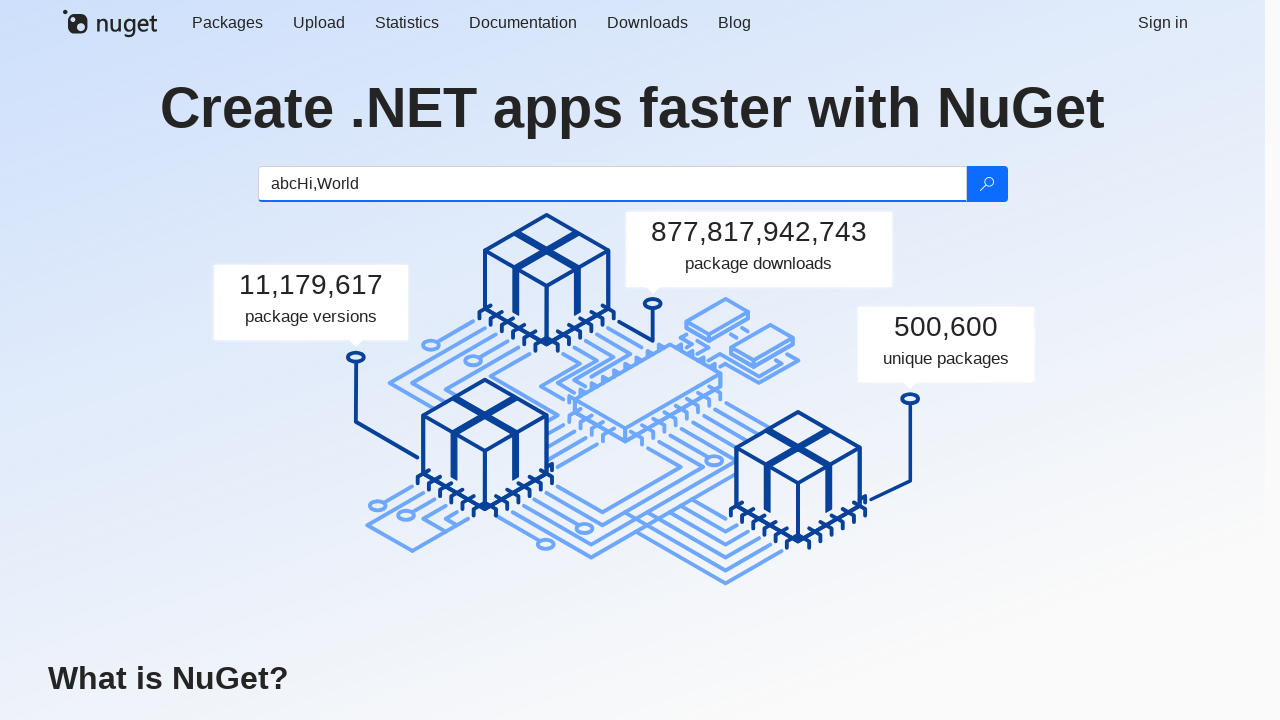

Typed '!' using keyboard
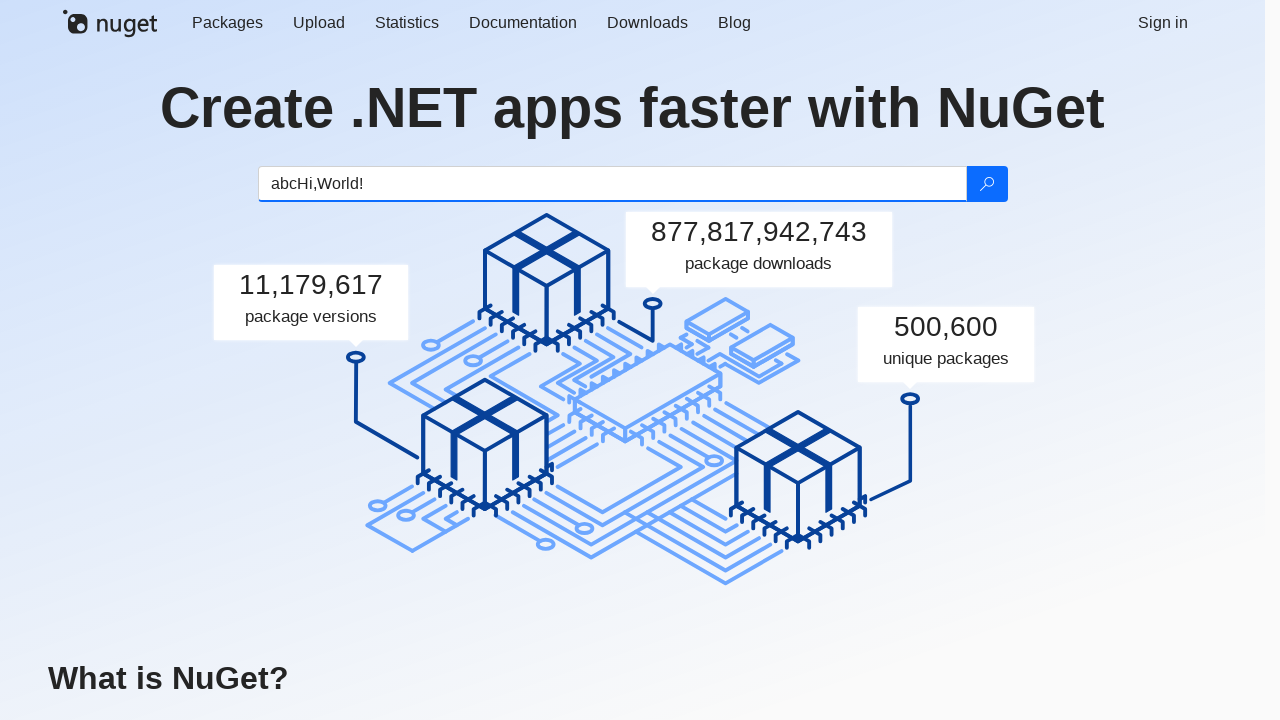

Waited 1000ms
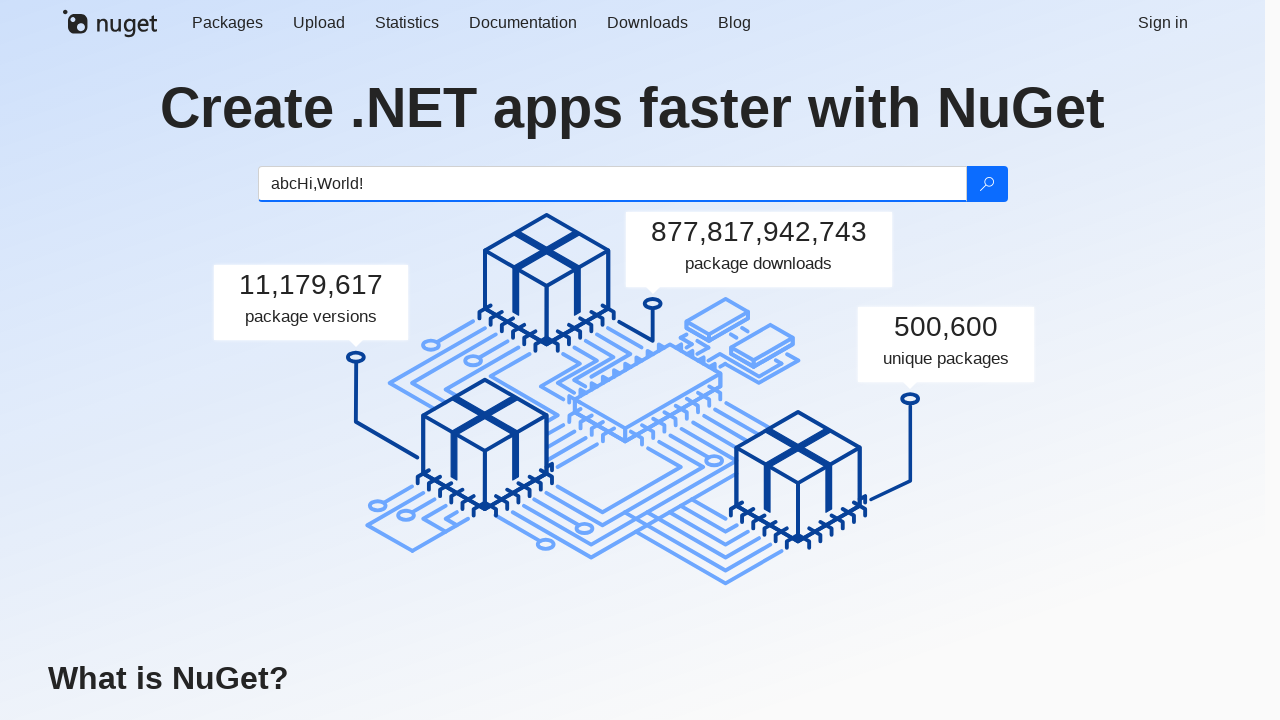

Typed 'qwe' using keyboard
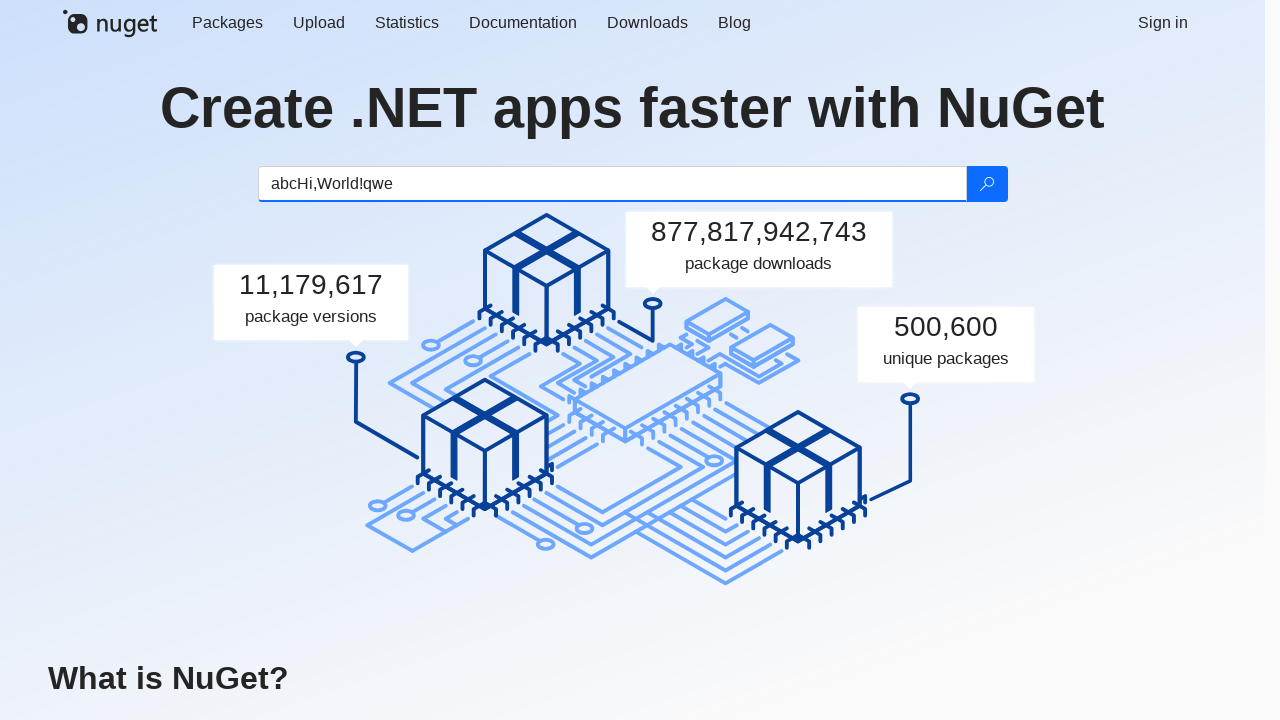

Waited 1000ms
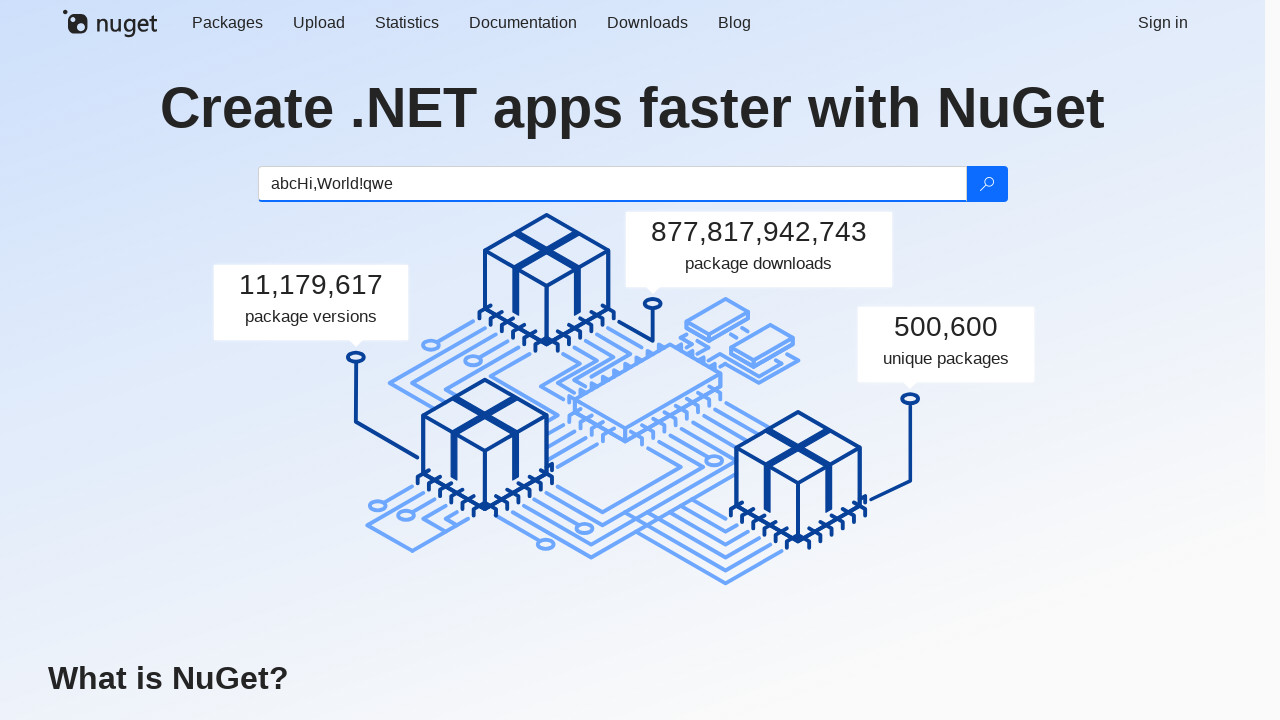

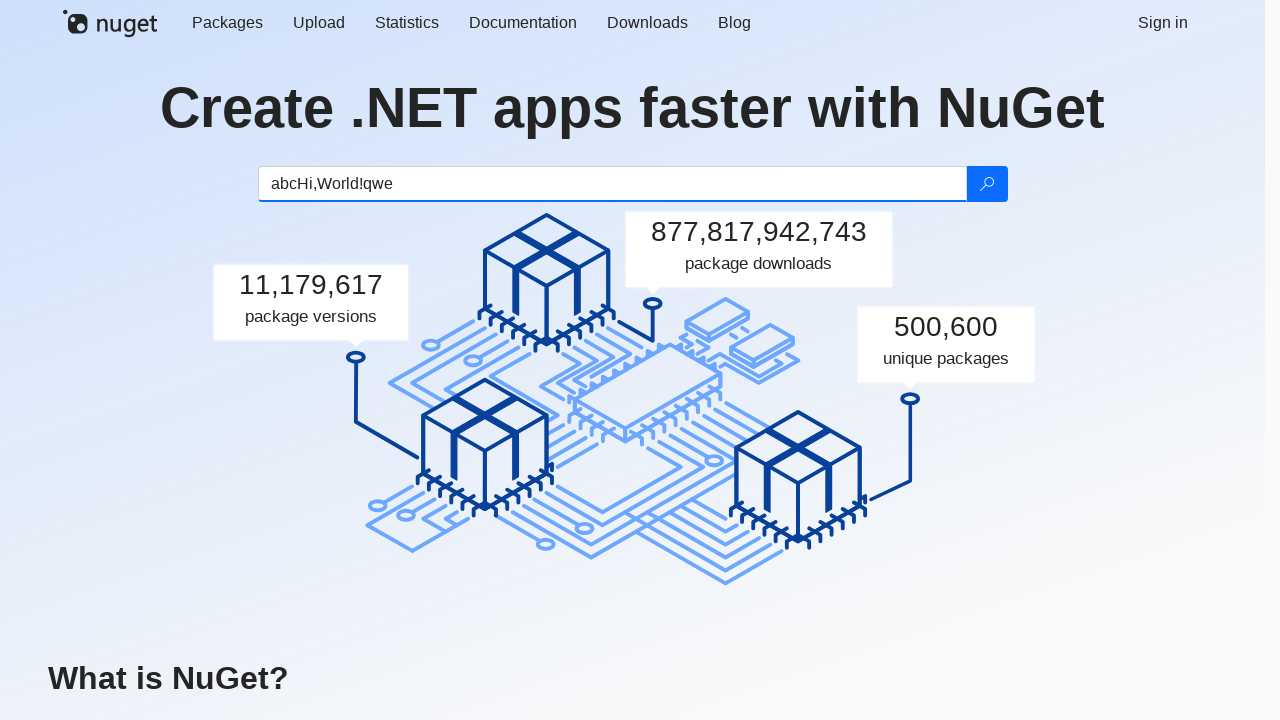